Tests multi-select functionality by selecting multiple items from a selectable list using keyboard modifiers

Starting URL: https://www.tutorialspoint.com/selenium/practice/selectable.php

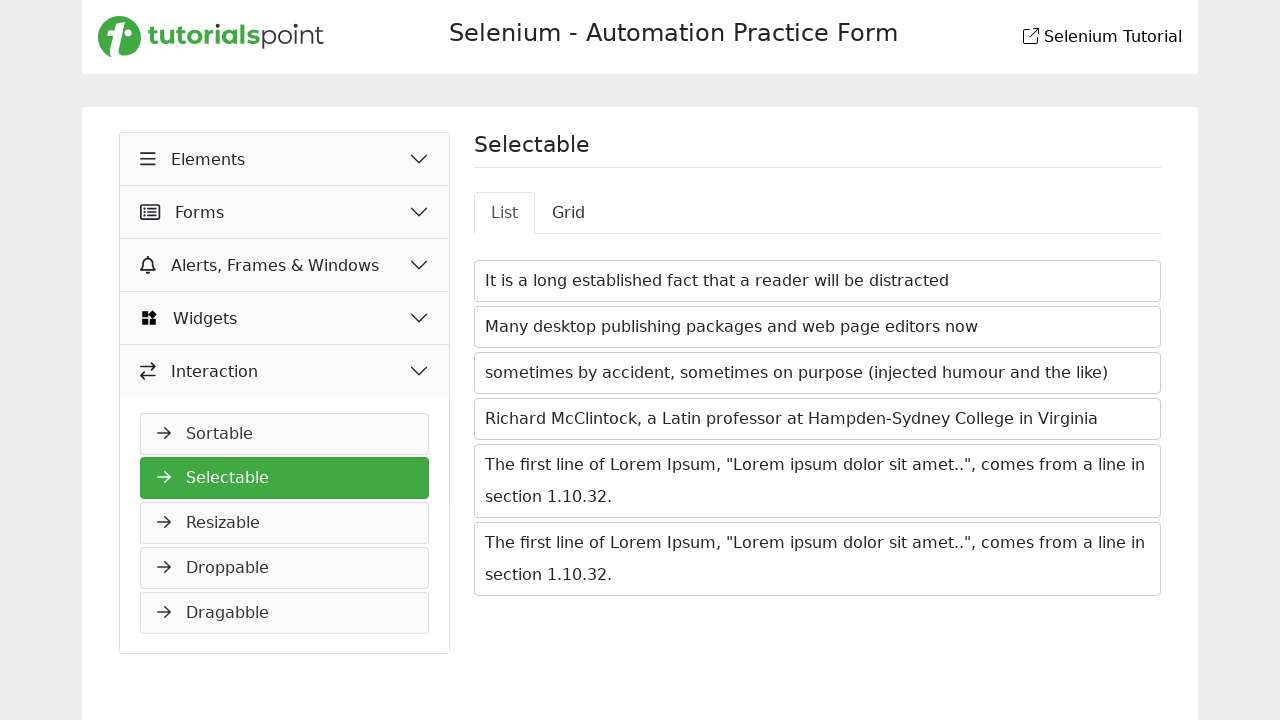

Located all selectable items from the list
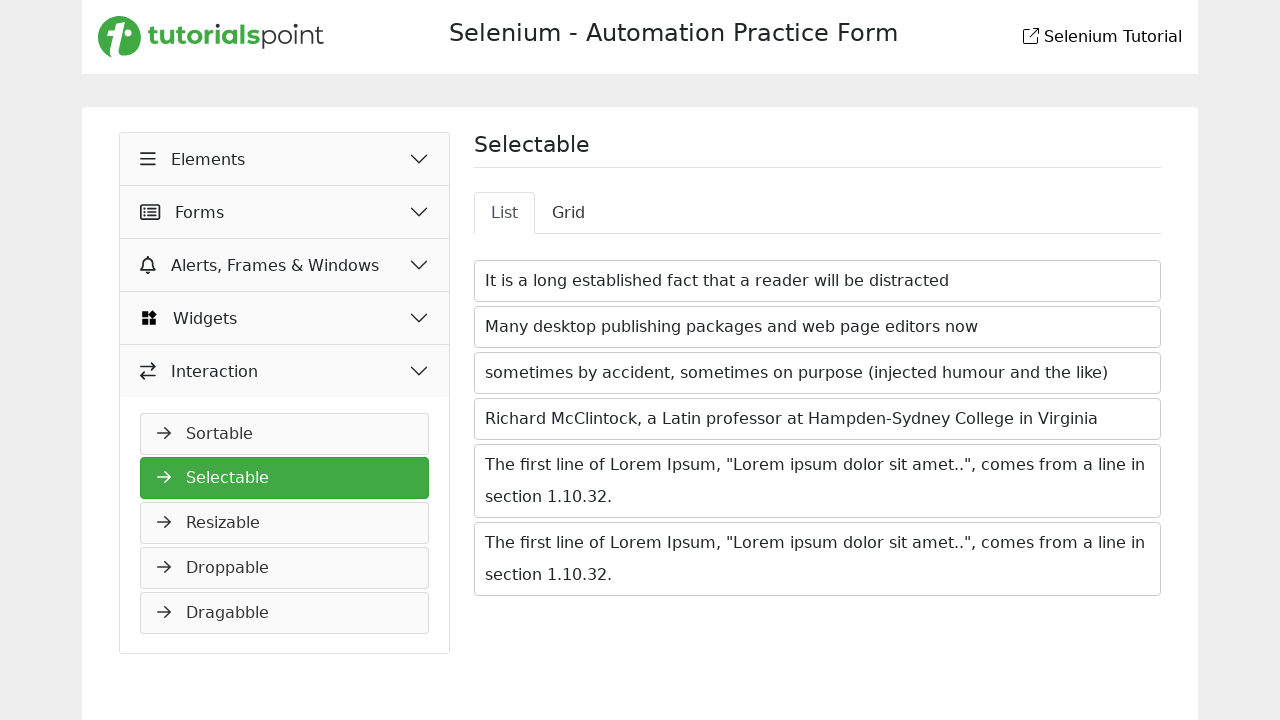

Counted 6 selectable items
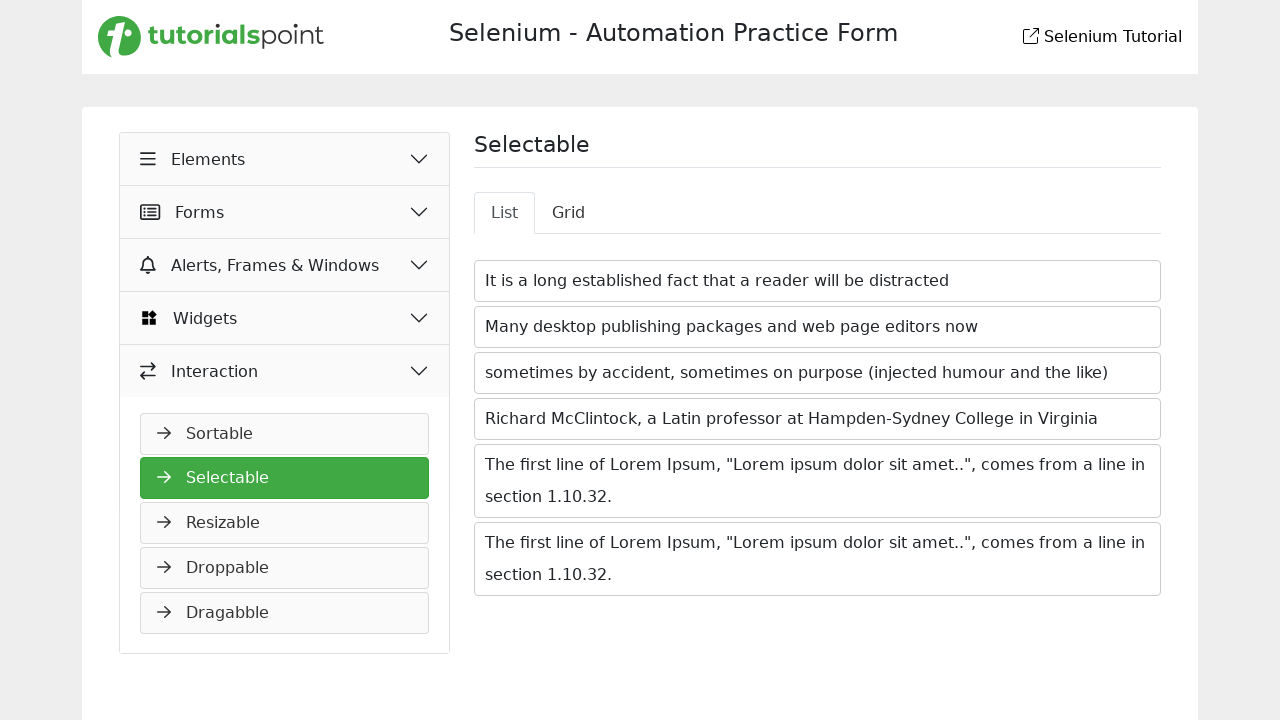

Pressed Control key down to enable multi-select mode
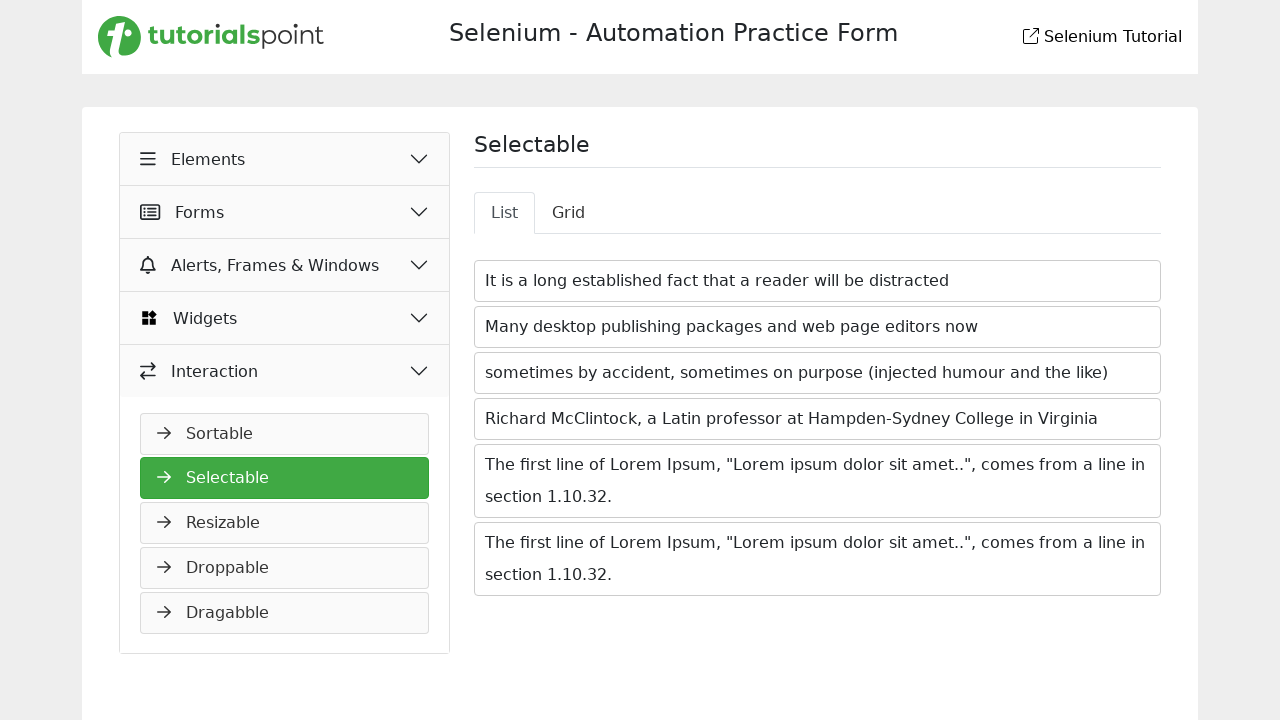

Selected first item while holding Control at (818, 281) on xpath=//*[@id="nav-home"]/ul/li >> nth=0
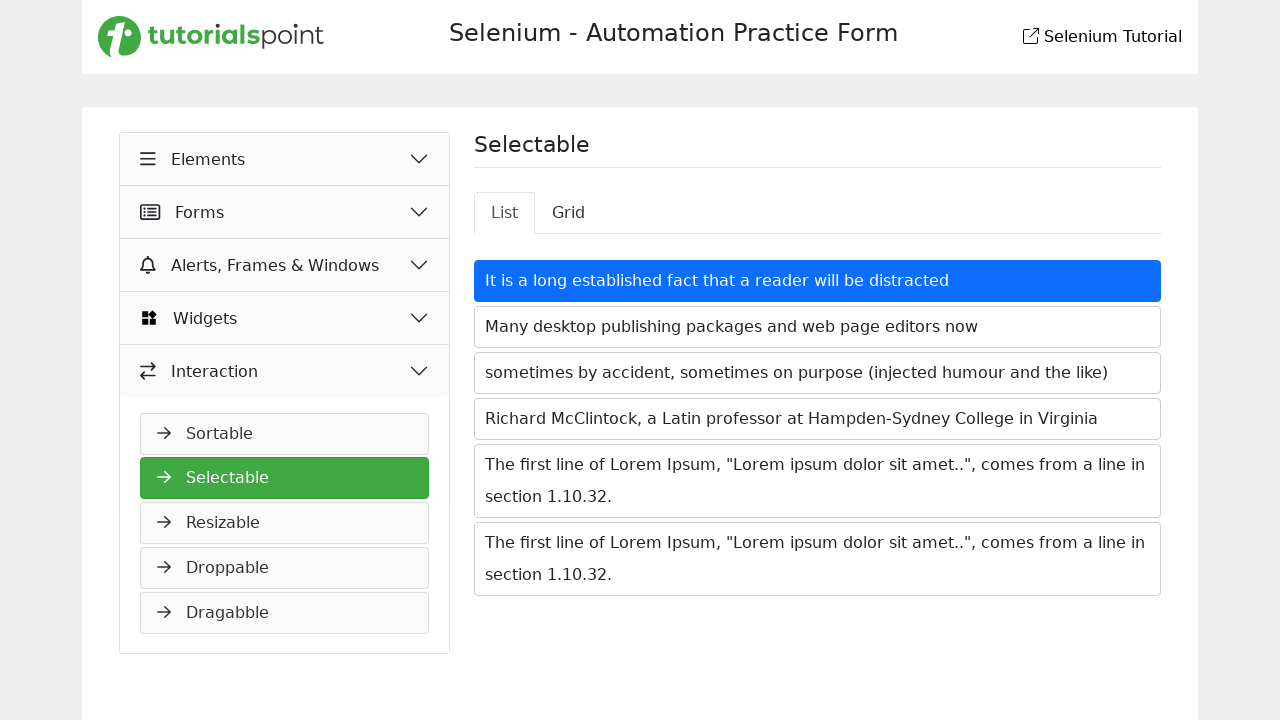

Selected second item while holding Control at (818, 327) on xpath=//*[@id="nav-home"]/ul/li >> nth=1
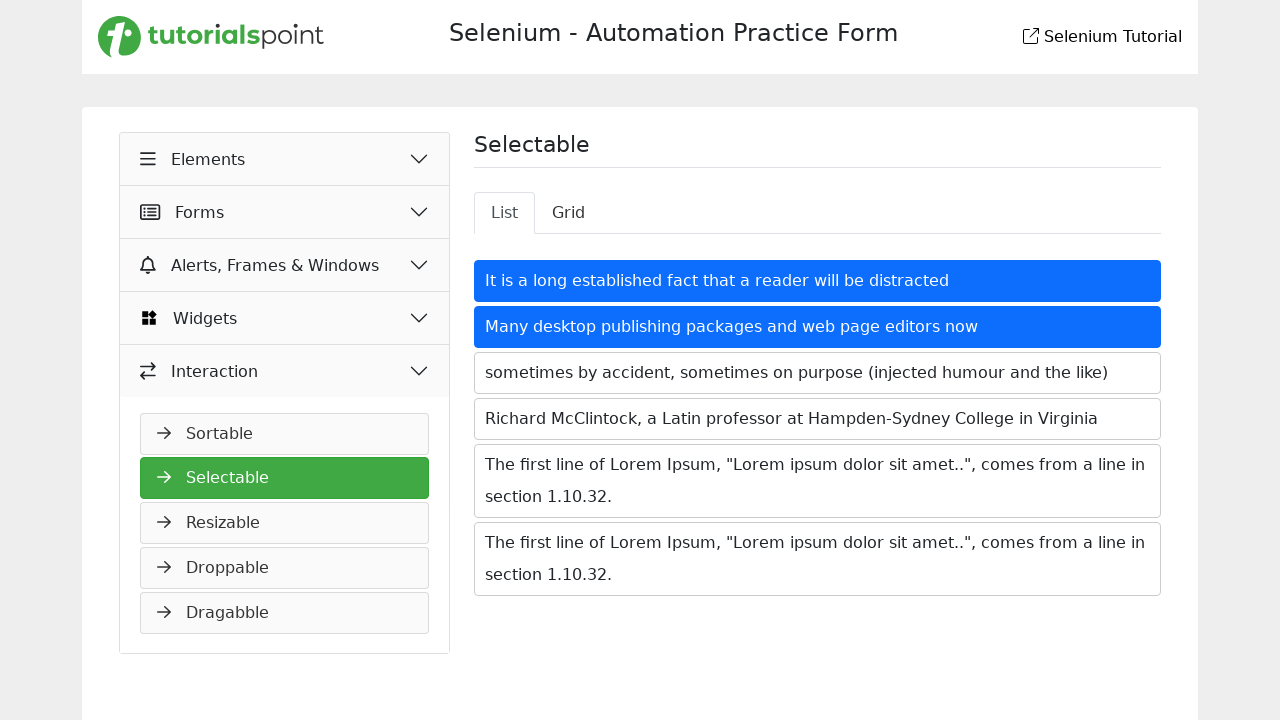

Selected third item while holding Control at (818, 373) on xpath=//*[@id="nav-home"]/ul/li >> nth=2
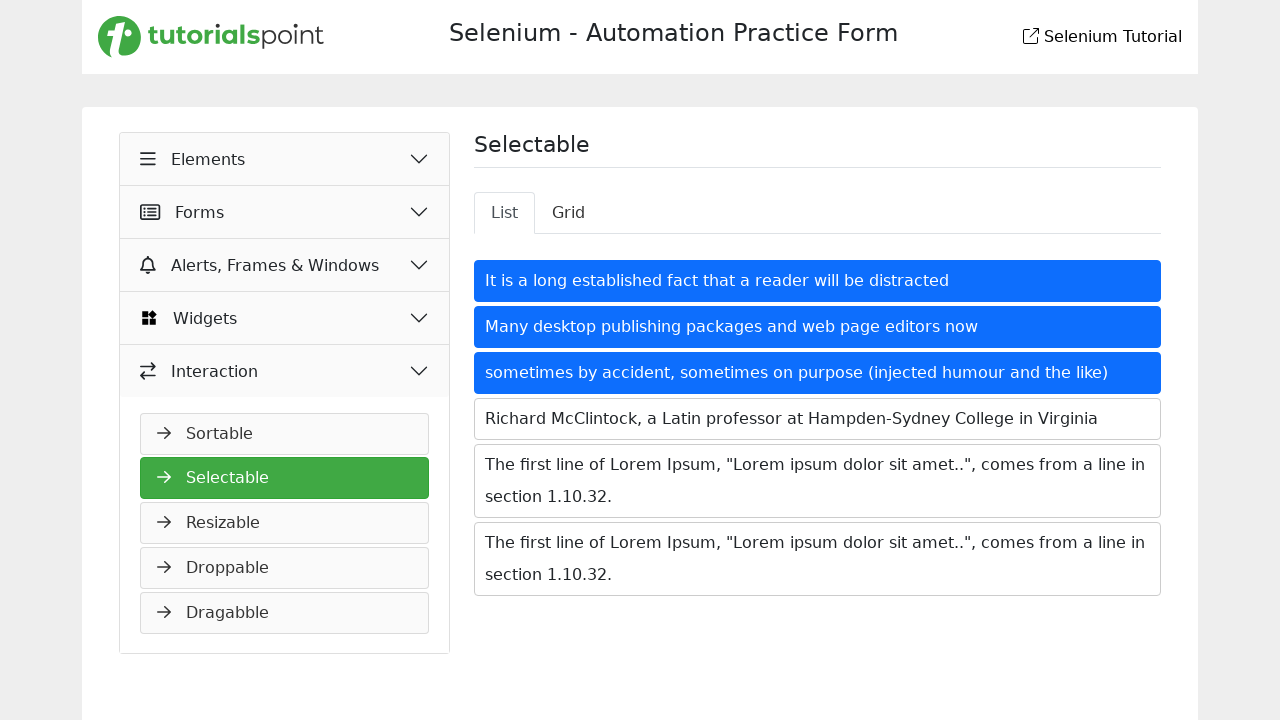

Released Control key to complete multi-select operation
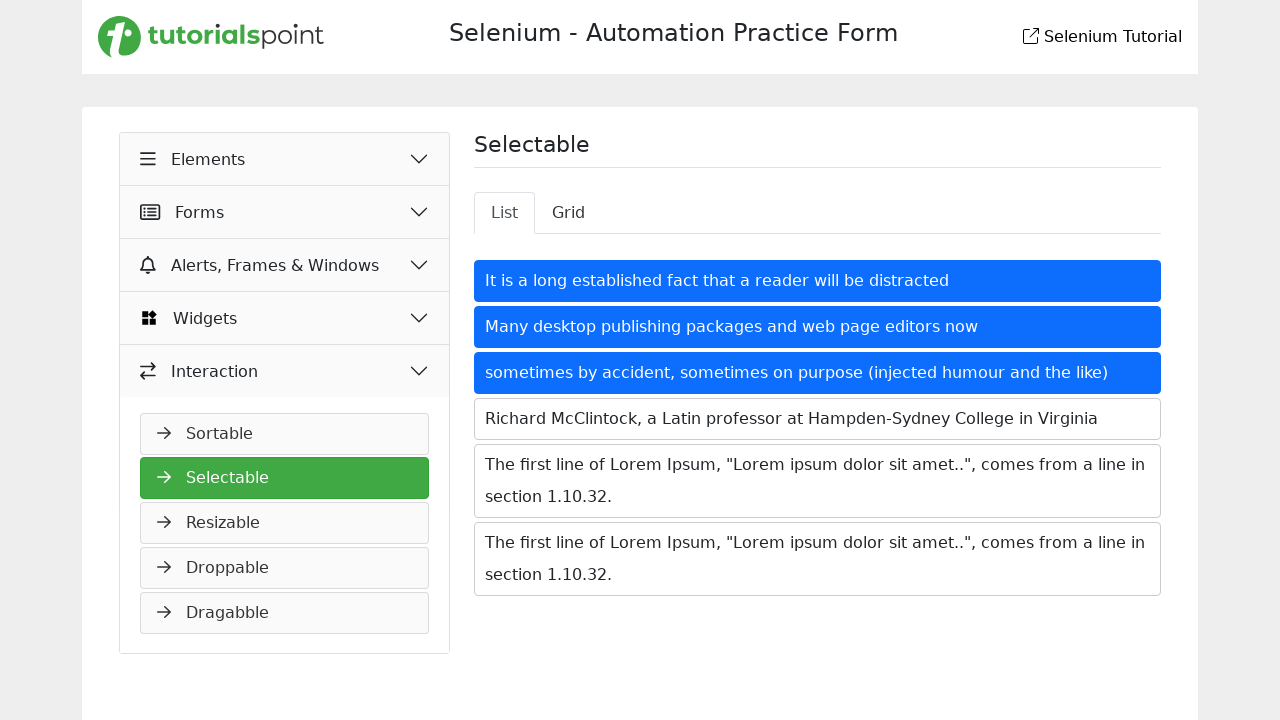

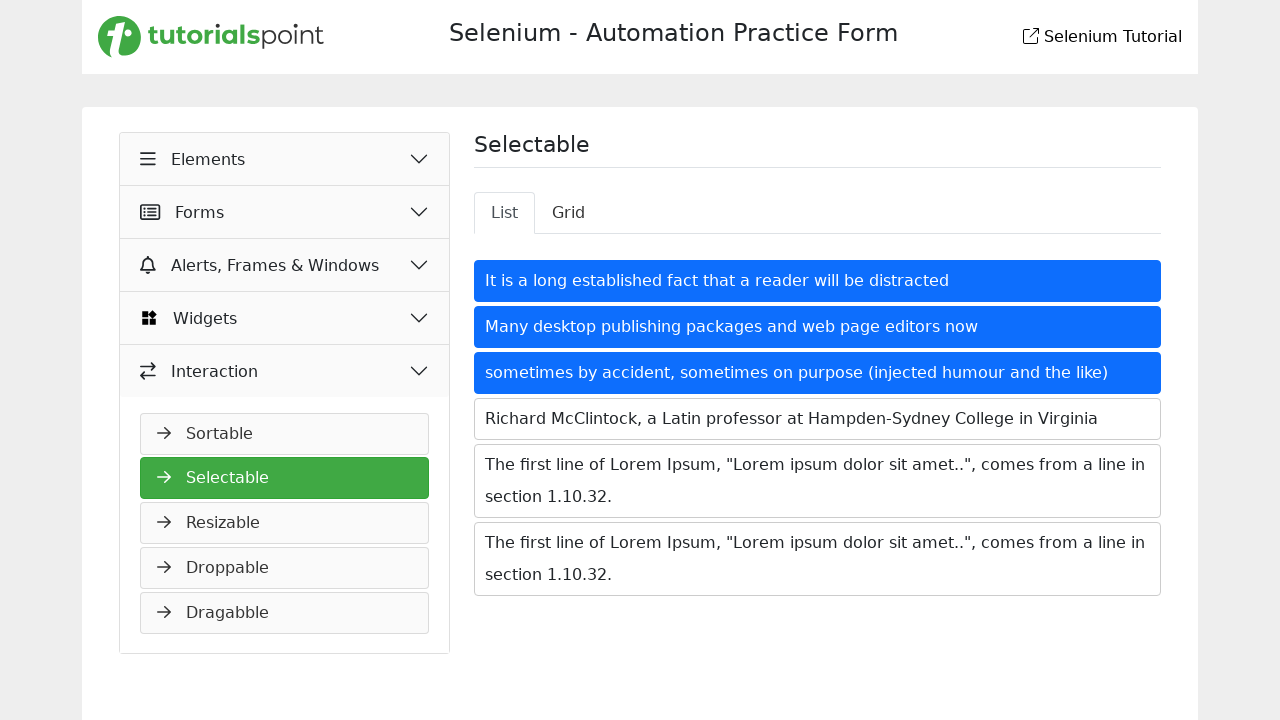